Tests the tennis rankings table interface by clicking the display count dropdown button and selecting "All" to show all player rankings in the table.

Starting URL: https://www.ultimatetennisstatistics.com/rankingsTable

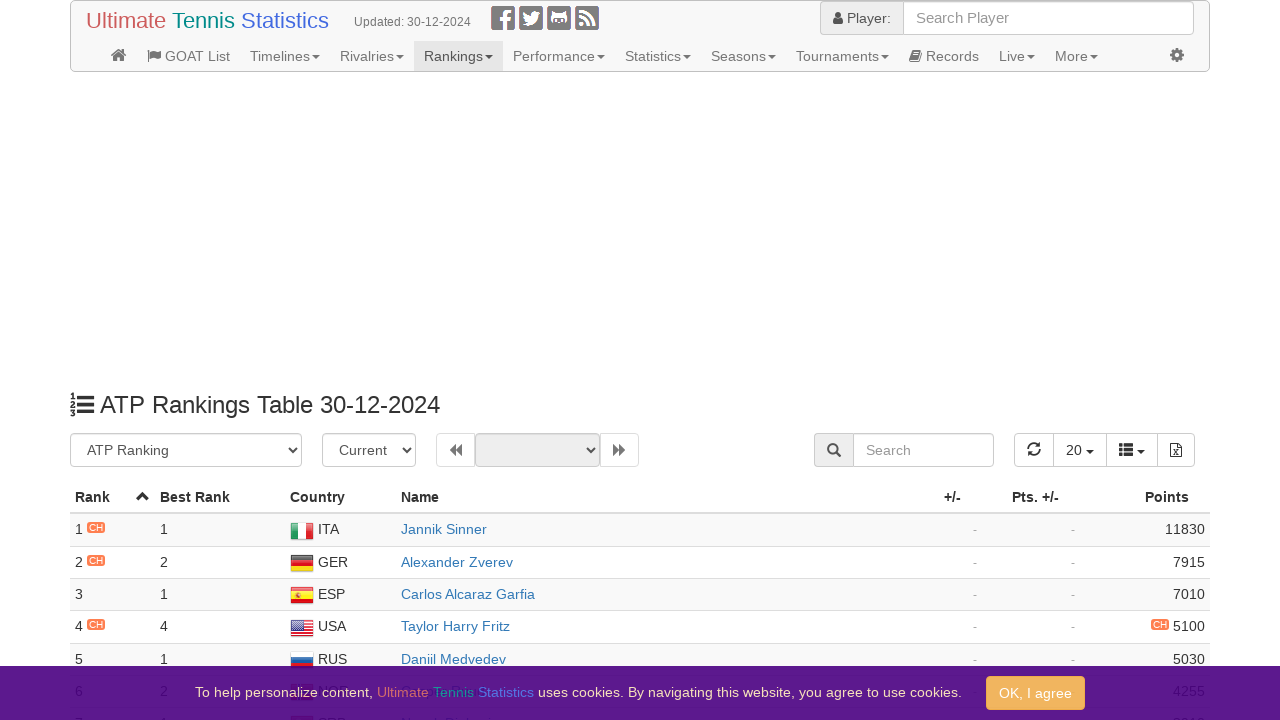

Waited for display count dropdown button to load
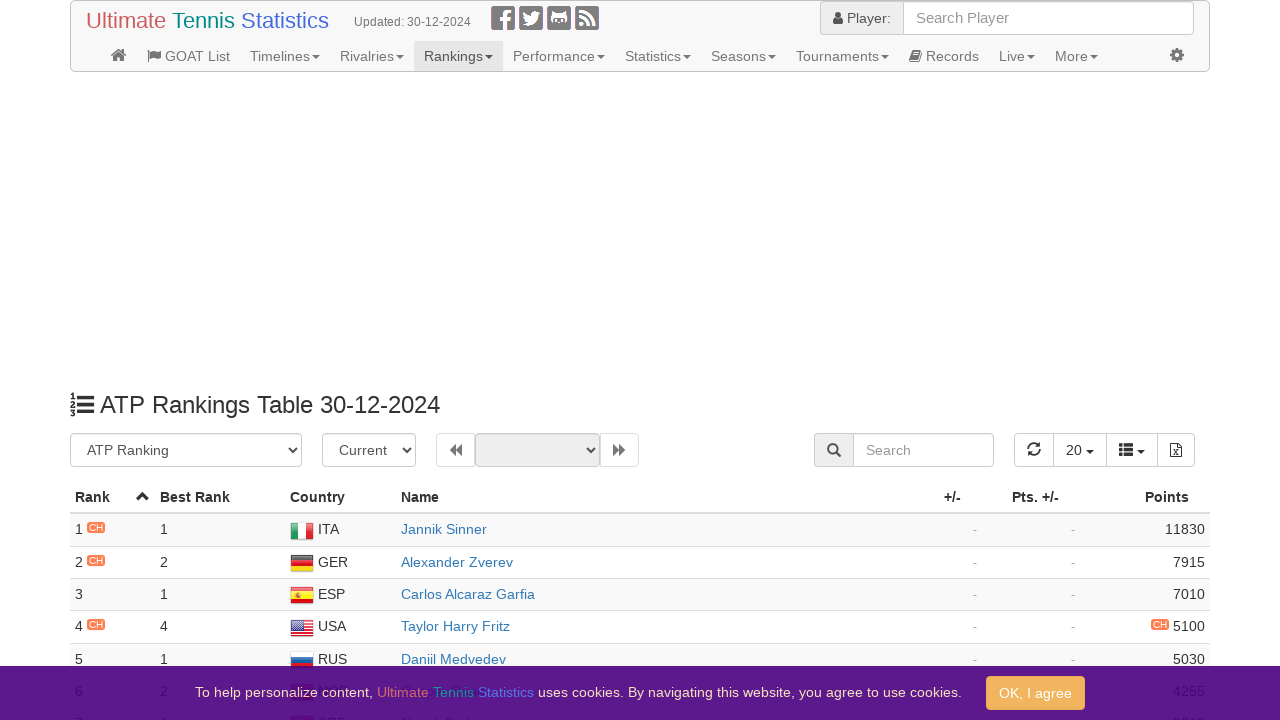

Clicked the display count dropdown button at (1080, 450) on #rankingsTable-header > div > div > div.actions.btn-group > div:nth-child(2) > b
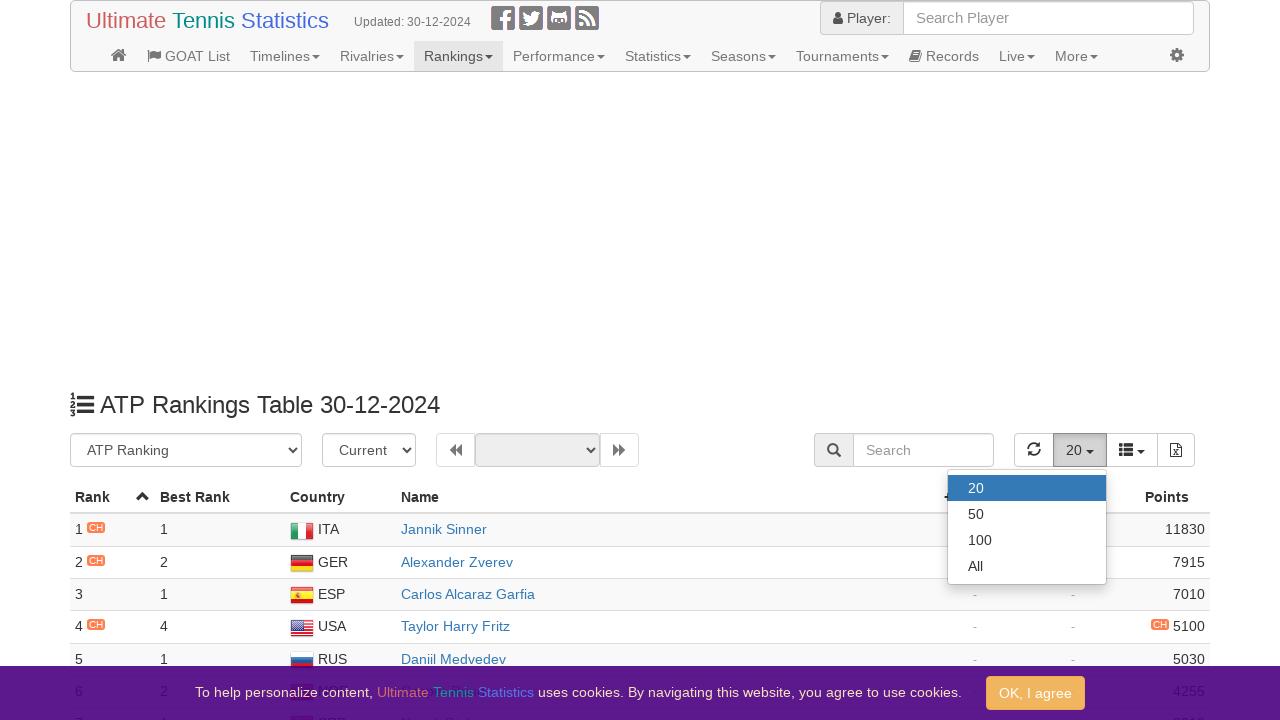

Dropdown menu appeared with display options
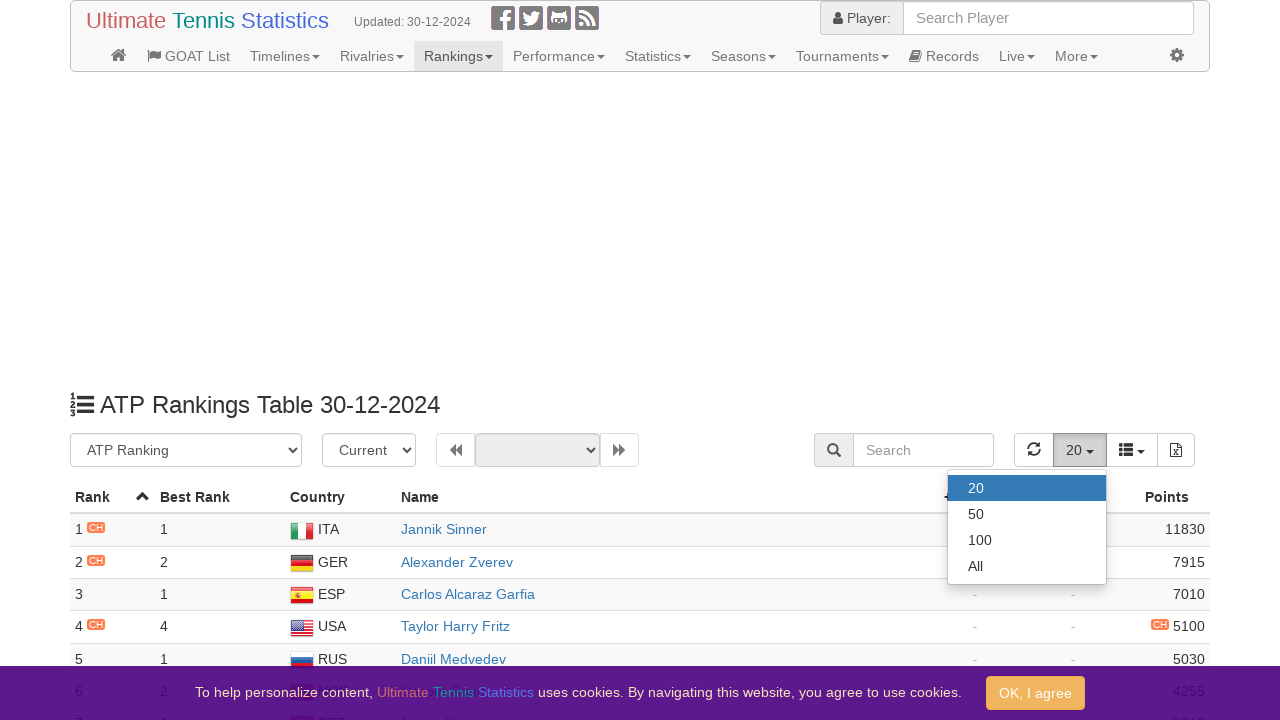

Clicked 'All' option to display all player rankings at (1027, 566) on text=All
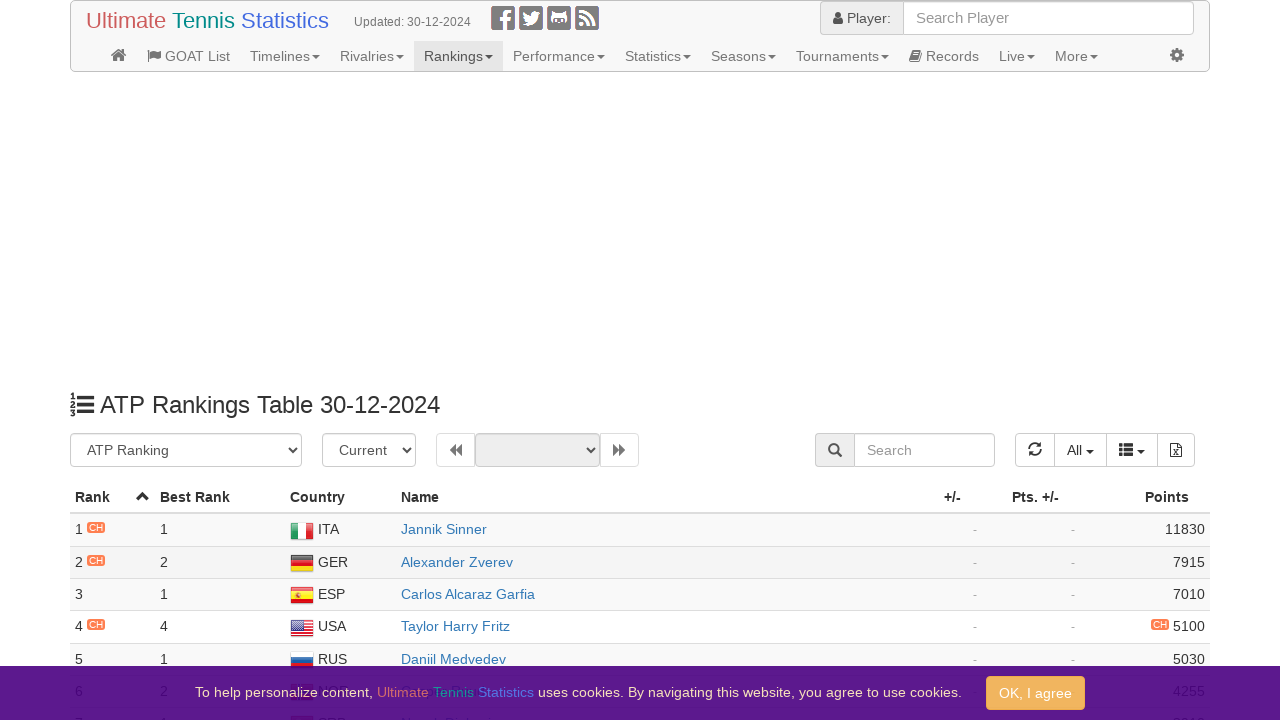

Rankings table updated and all player rows loaded
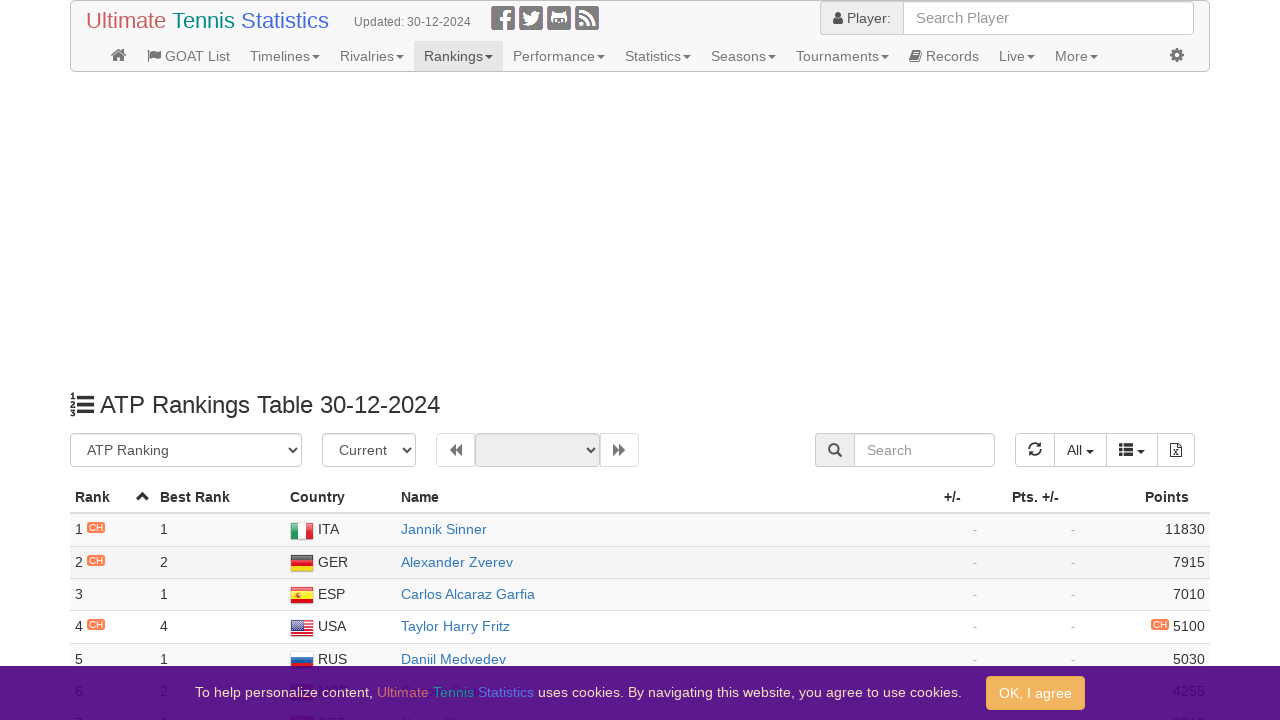

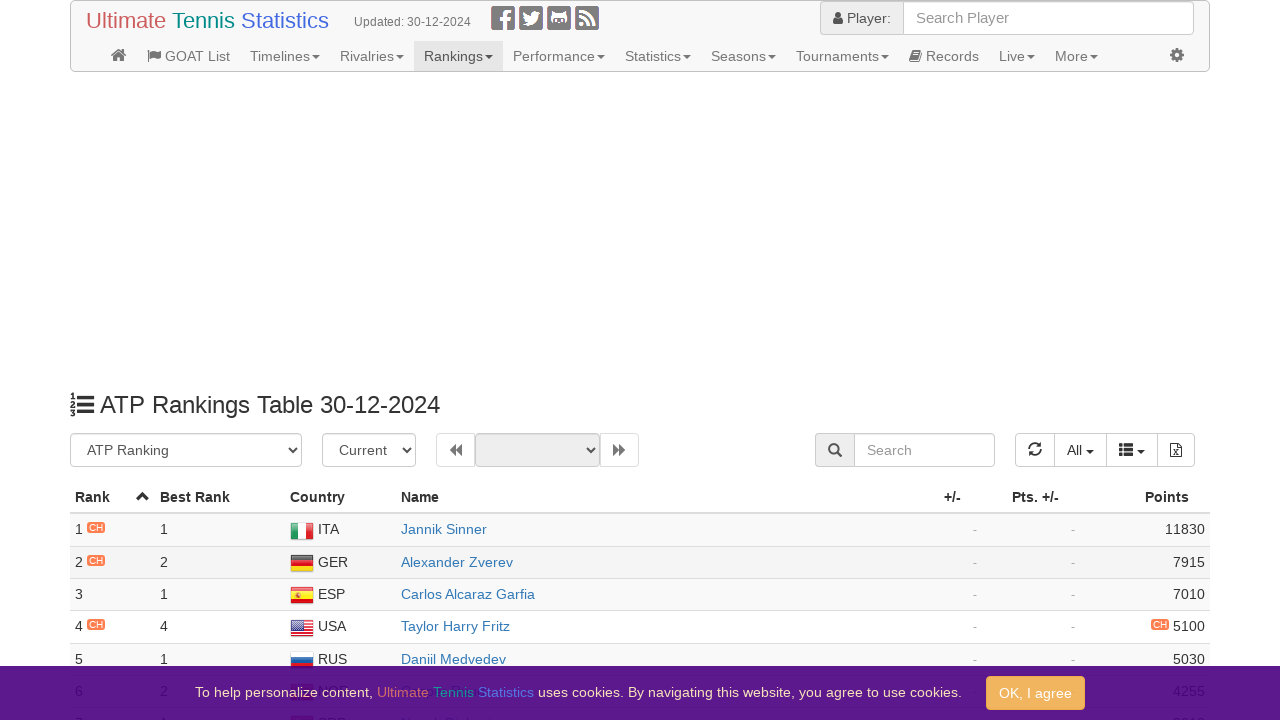